Tests accepting a JavaScript alert by clicking the first button and verifying the OK button functionality

Starting URL: https://the-internet.herokuapp.com/javascript_alerts

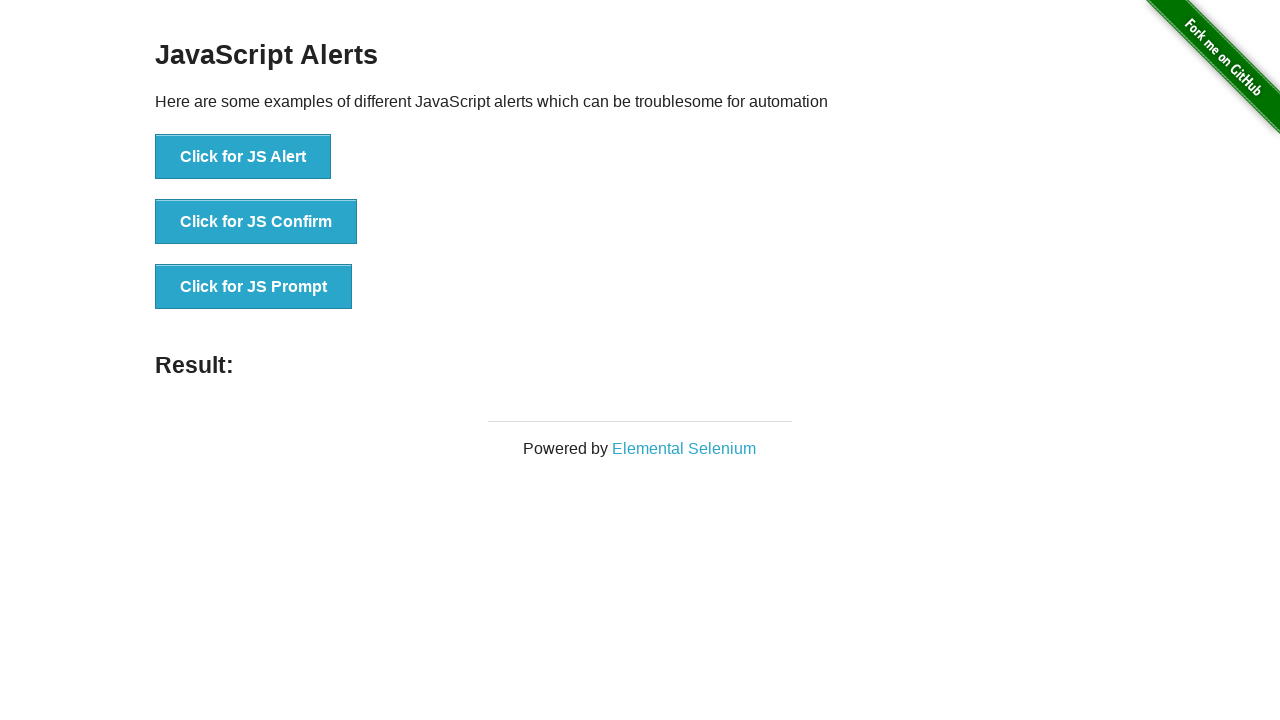

Clicked the first button to trigger JavaScript alert at (243, 157) on button[onclick='jsAlert()']
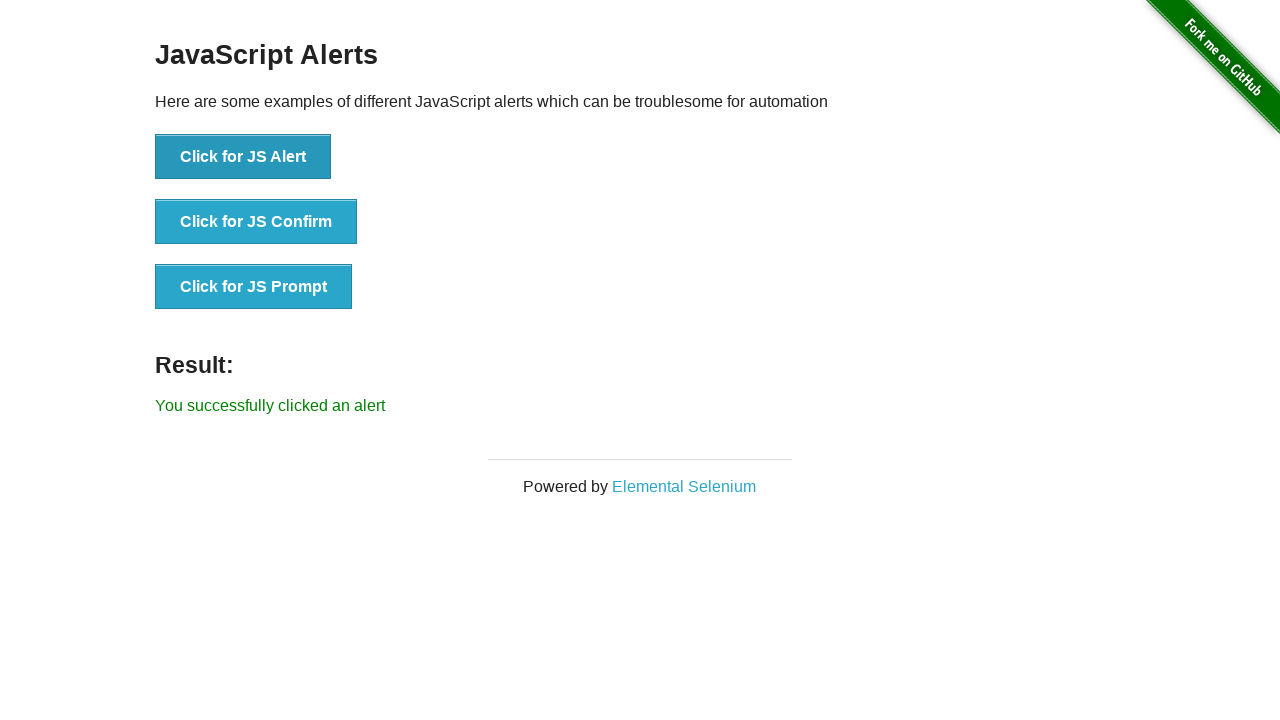

Set up dialog handler to accept the alert by clicking OK button
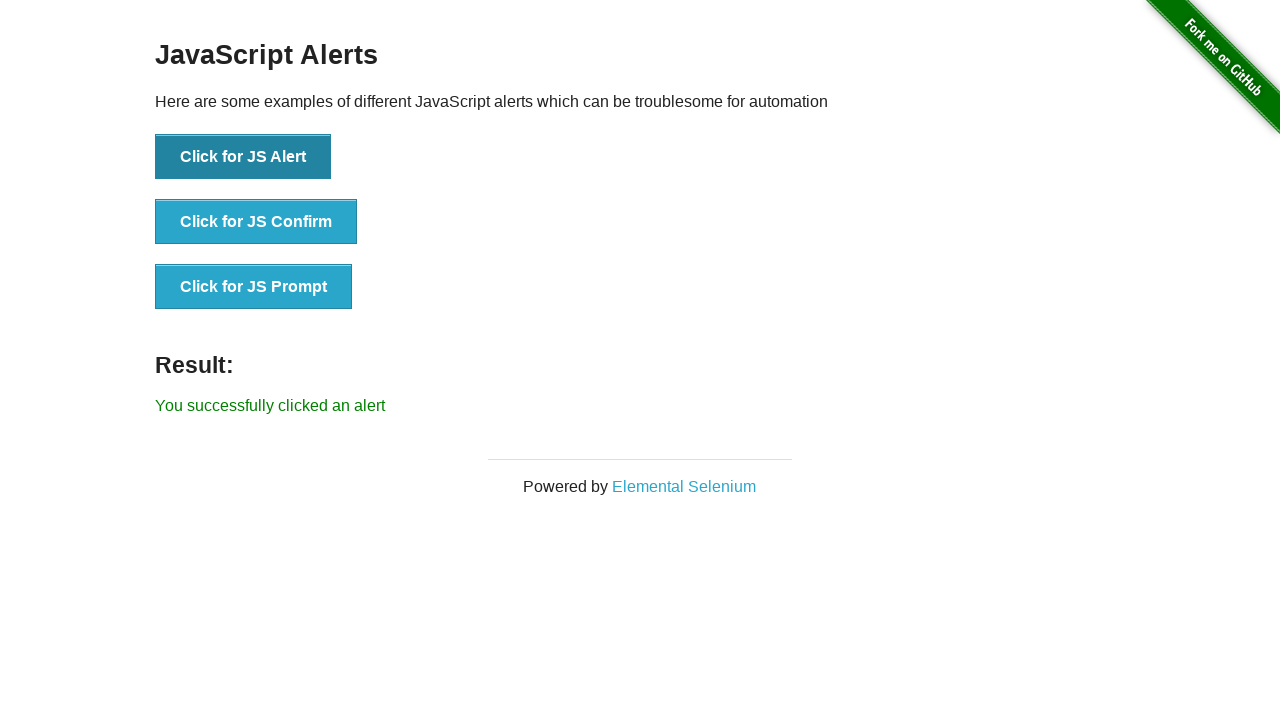

Verified result message is displayed after accepting alert
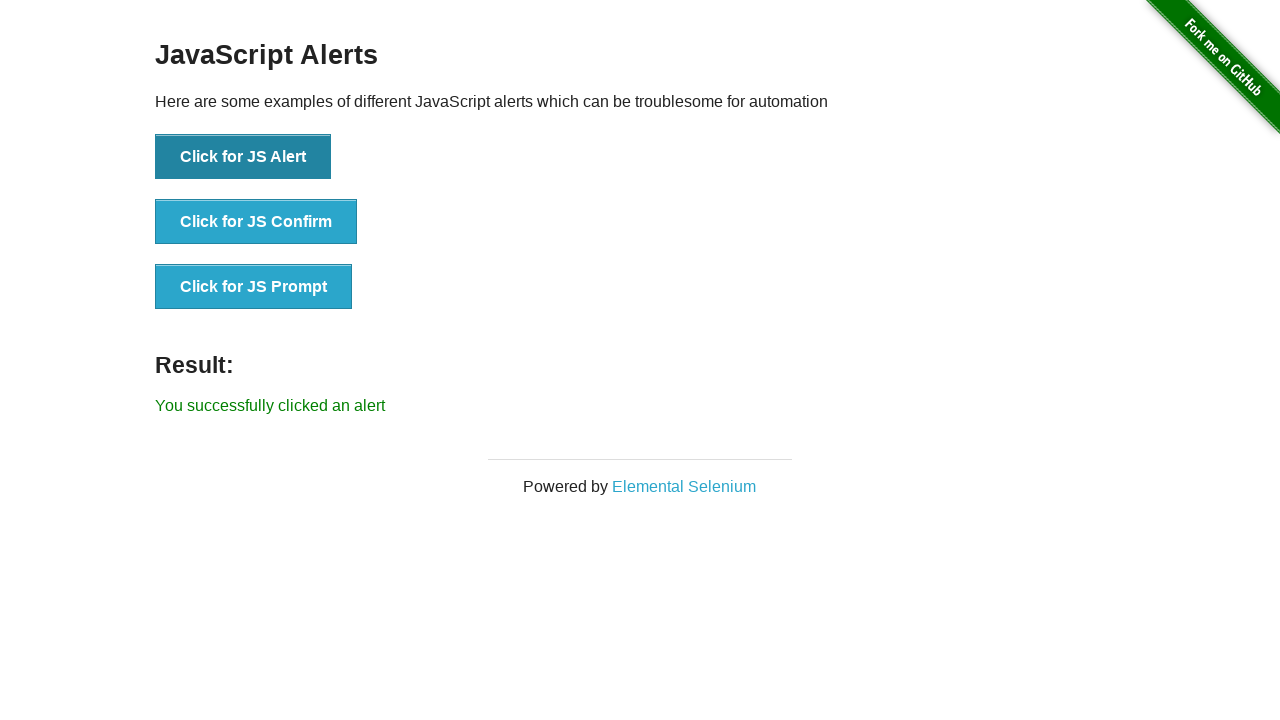

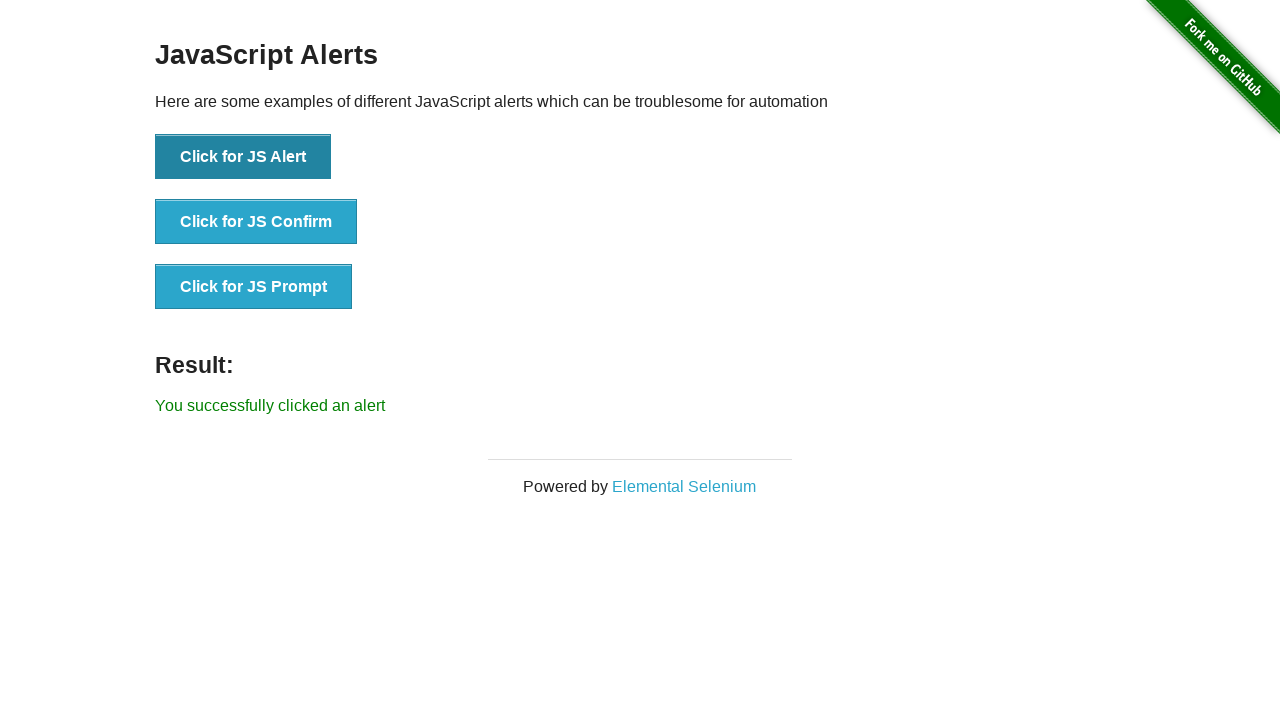